Tests double-click functionality by double-clicking a button and verifying a success message appears

Starting URL: https://demoqa.com/buttons

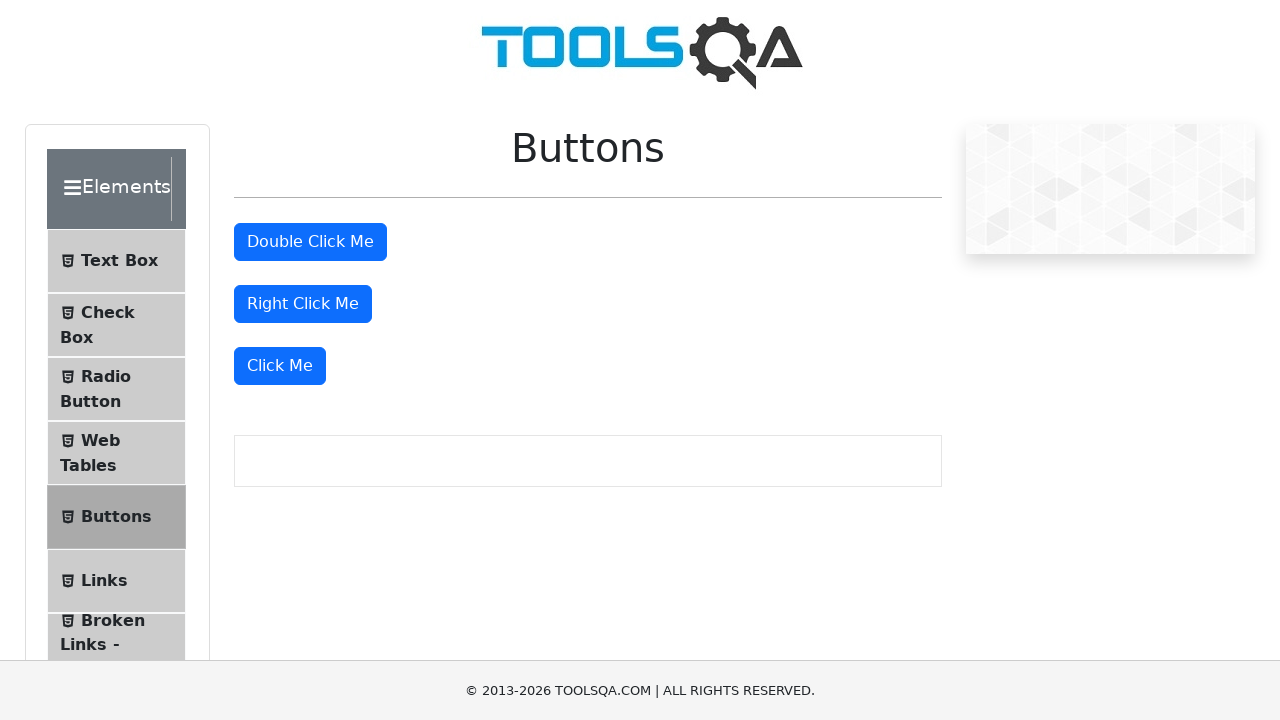

Located the double click button
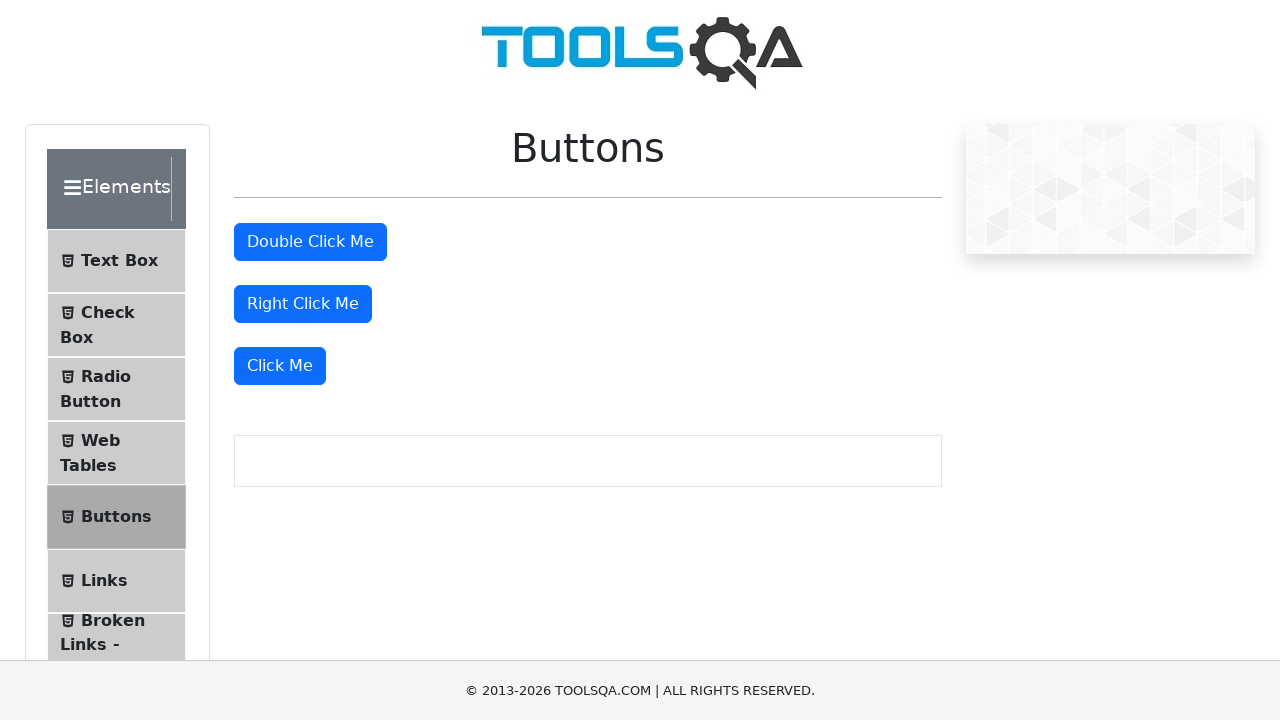

Double-clicked the button at (310, 242) on xpath=//button[text()='Double Click Me']
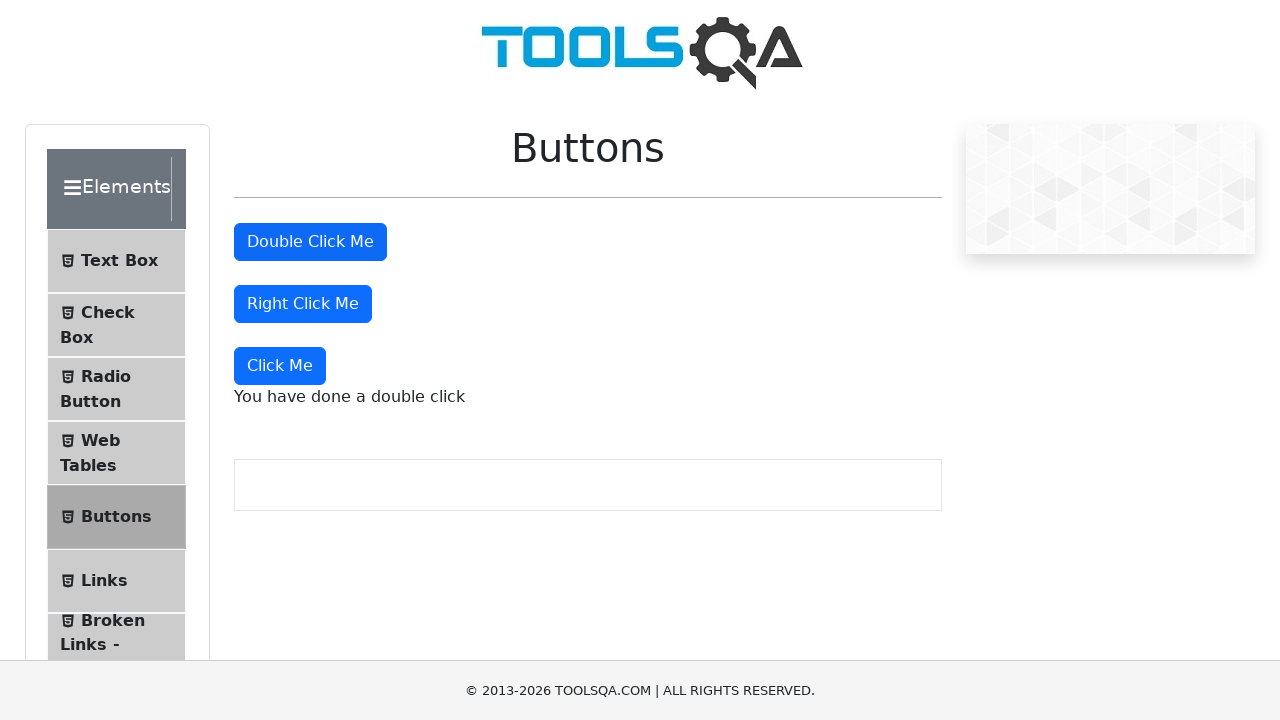

Success message 'You have done a double click' appeared after double-click
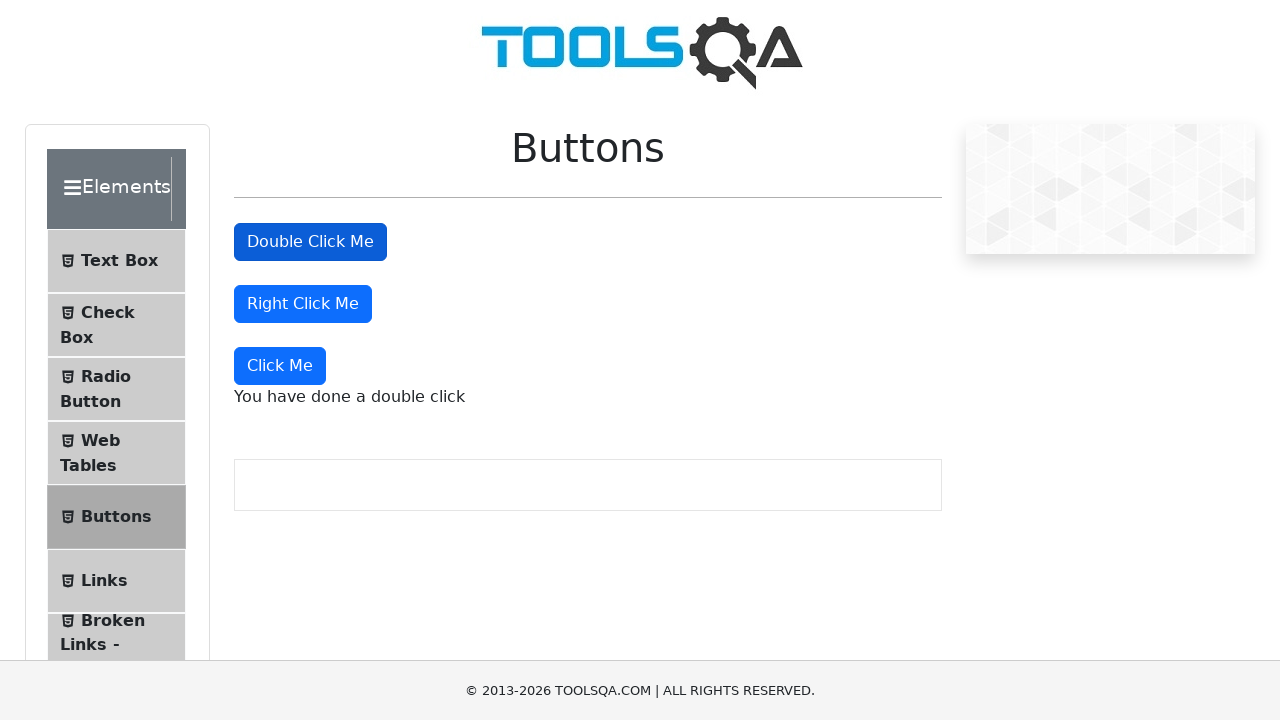

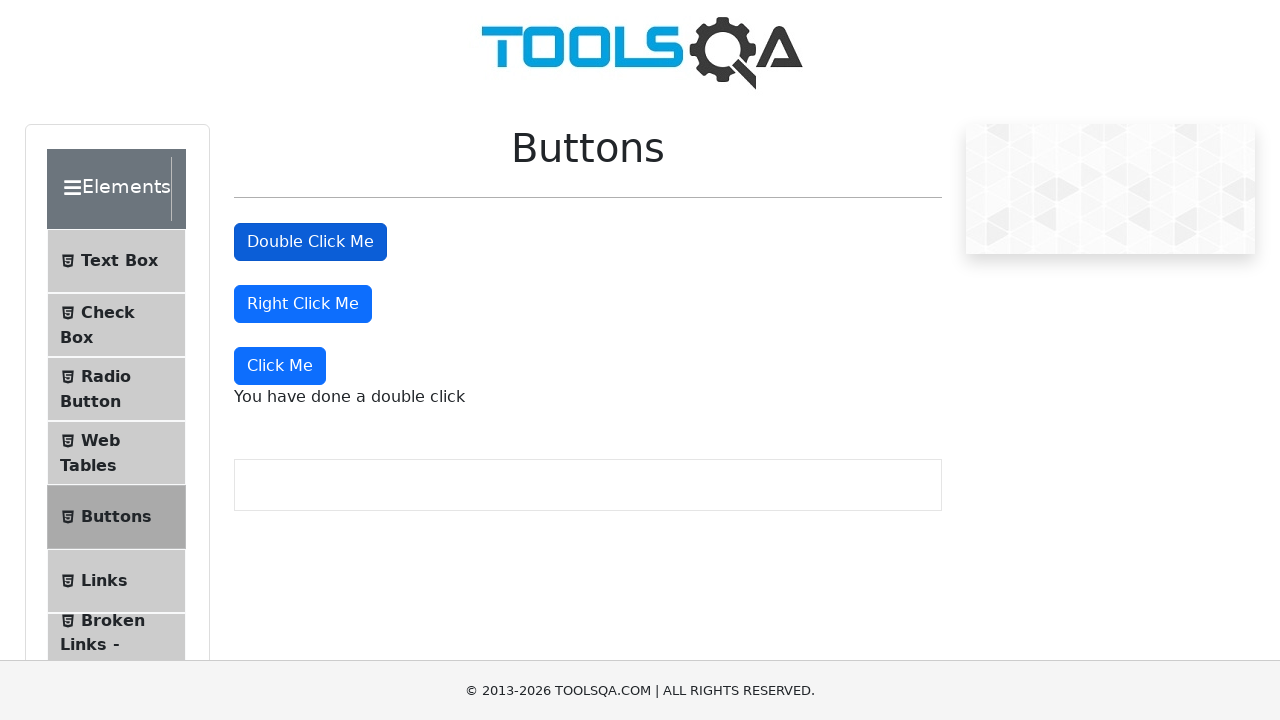